Tests checkbox functionality by toggling two checkboxes and verifying their states change correctly

Starting URL: http://the-internet.herokuapp.com/checkboxes

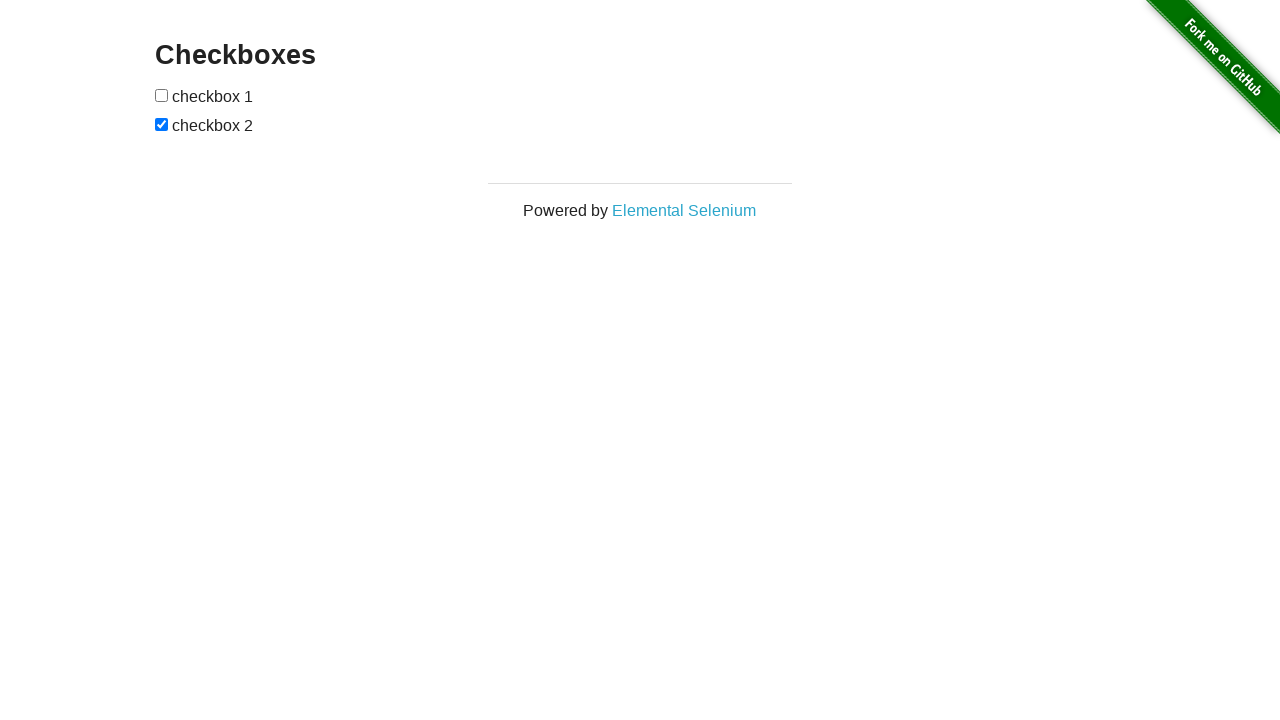

Clicked first checkbox to check it at (162, 95) on [type=checkbox]:first-child
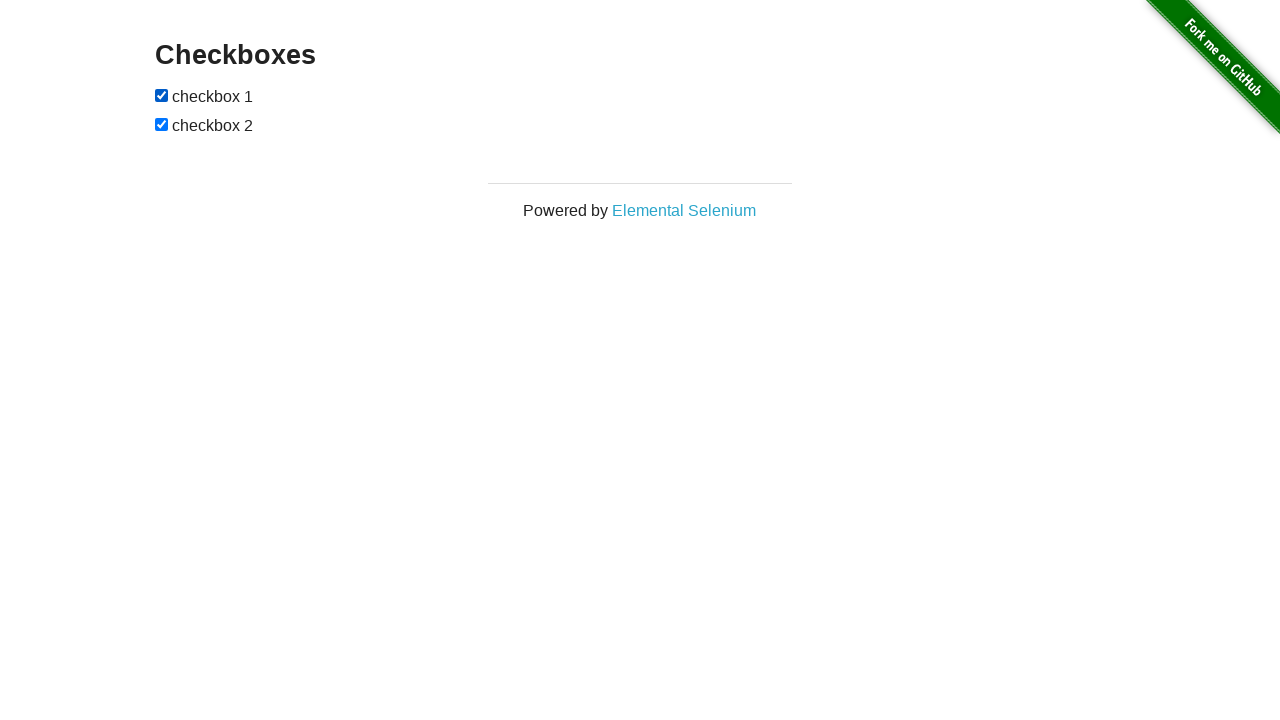

Verified first checkbox is now checked
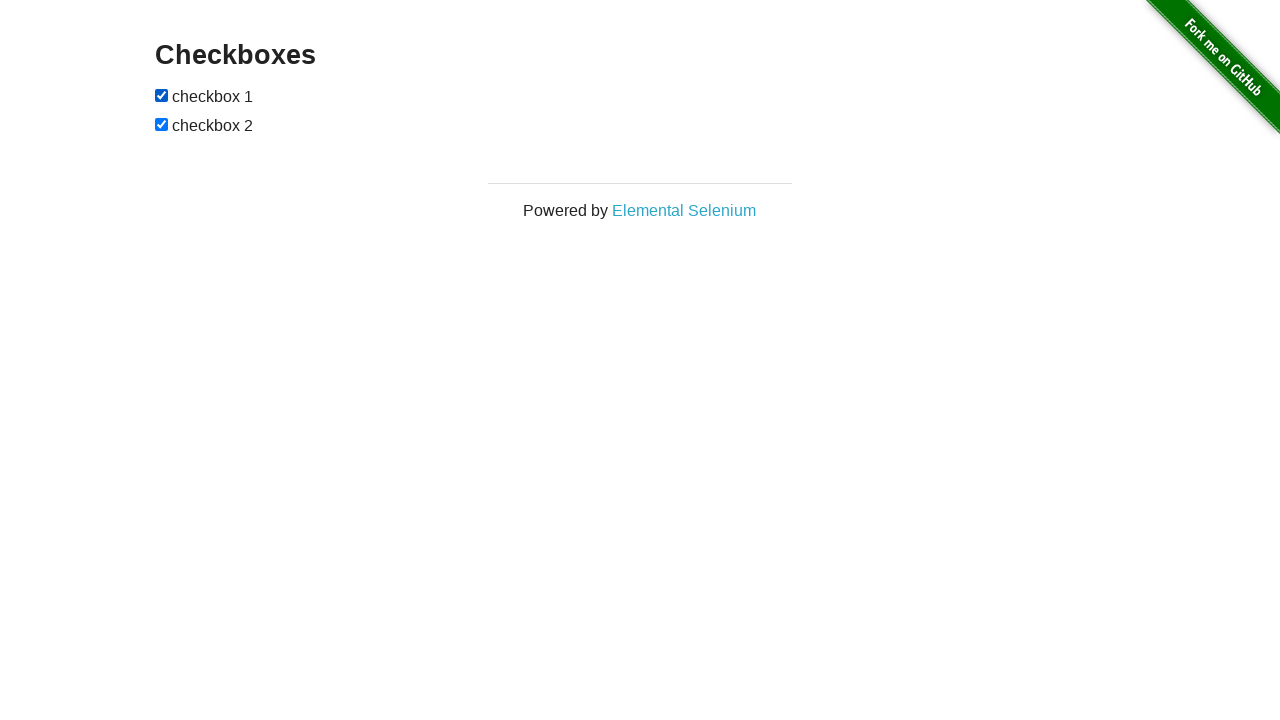

Clicked second checkbox to uncheck it at (162, 124) on xpath=//*[@id="checkboxes"]/input[2]
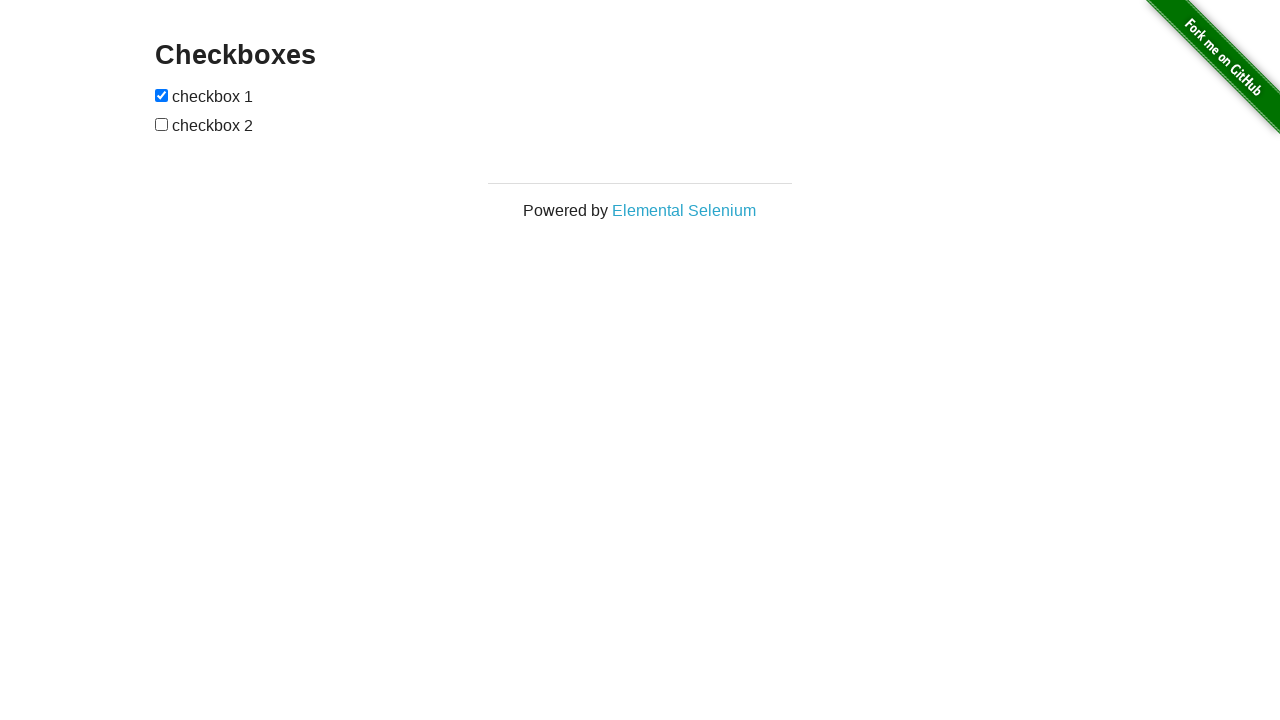

Verified second checkbox is now unchecked
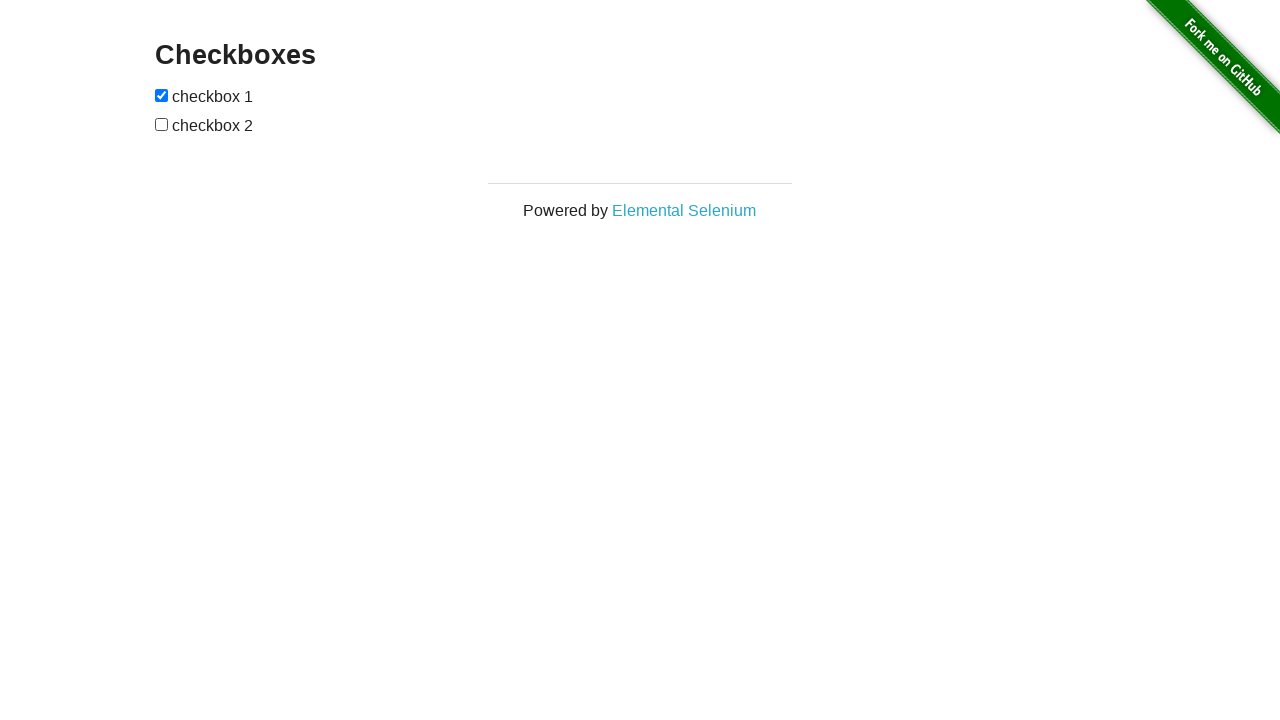

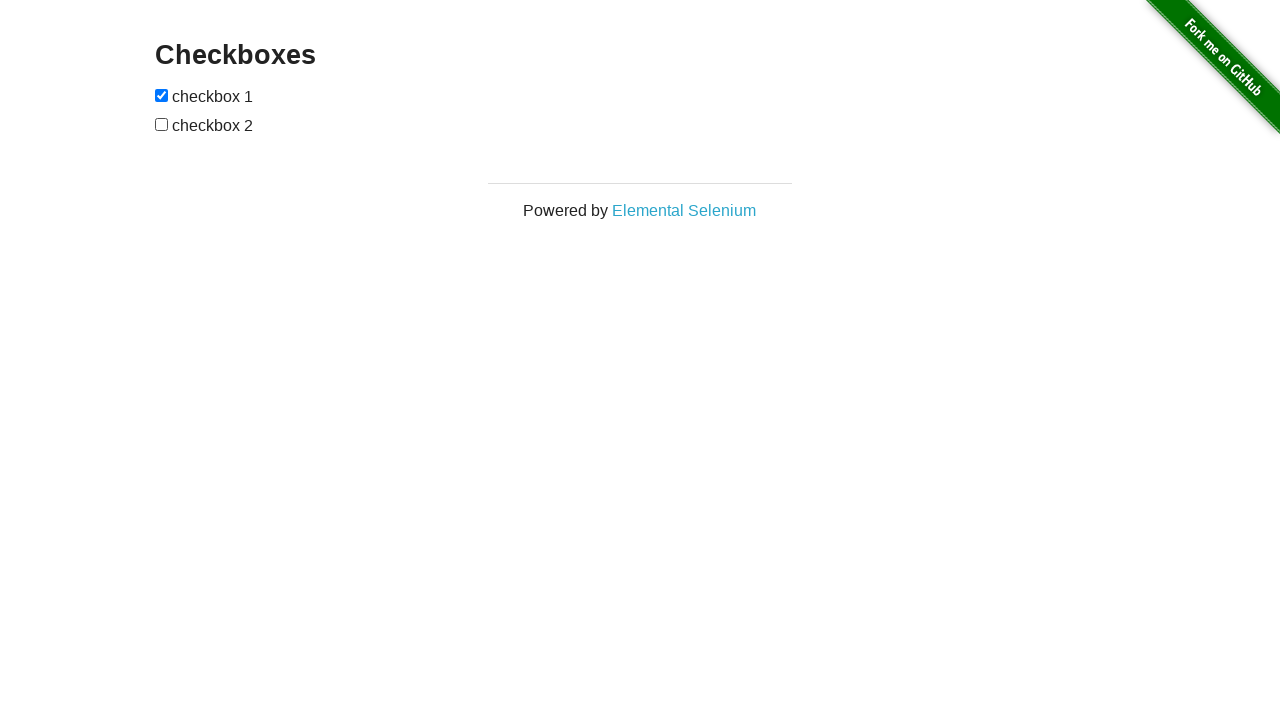